Tests keyboard actions by filling a textarea with text and then using Control+A to select all text

Starting URL: https://gotranscript.com/text-compare

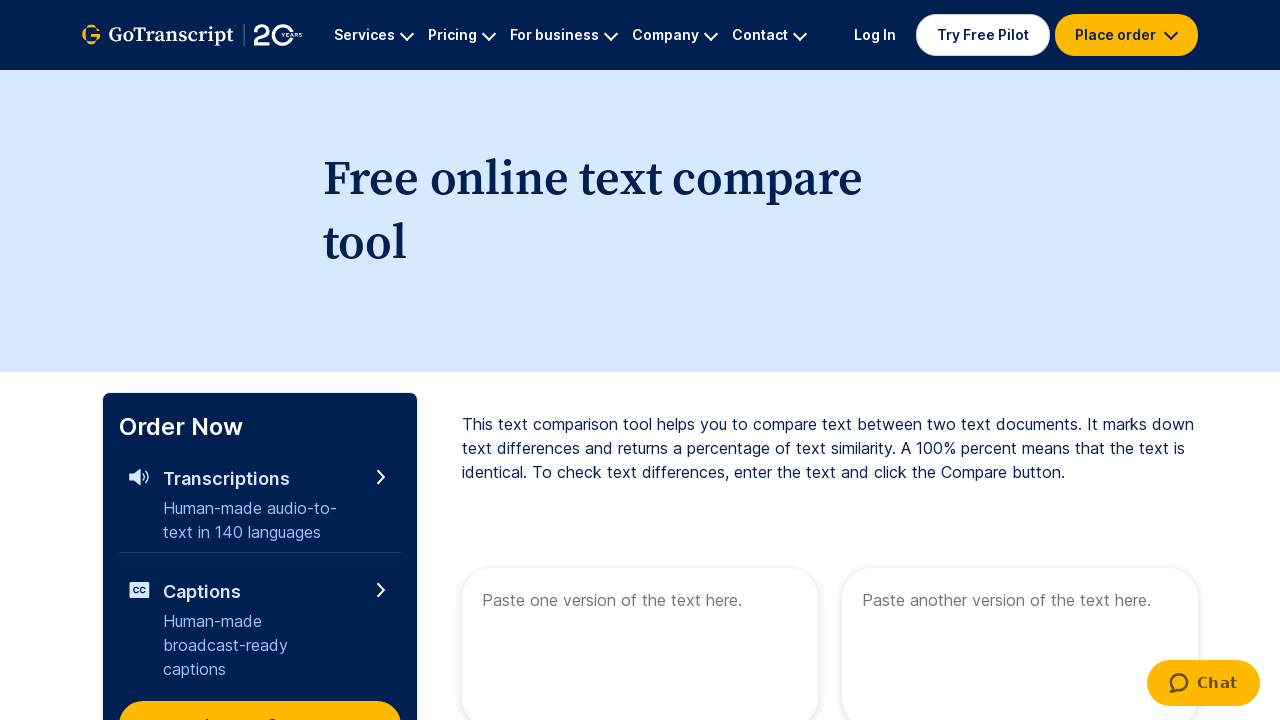

Filled textarea with sample text 'I am learning Playwright with JavaScript' on textarea[name="text1"]
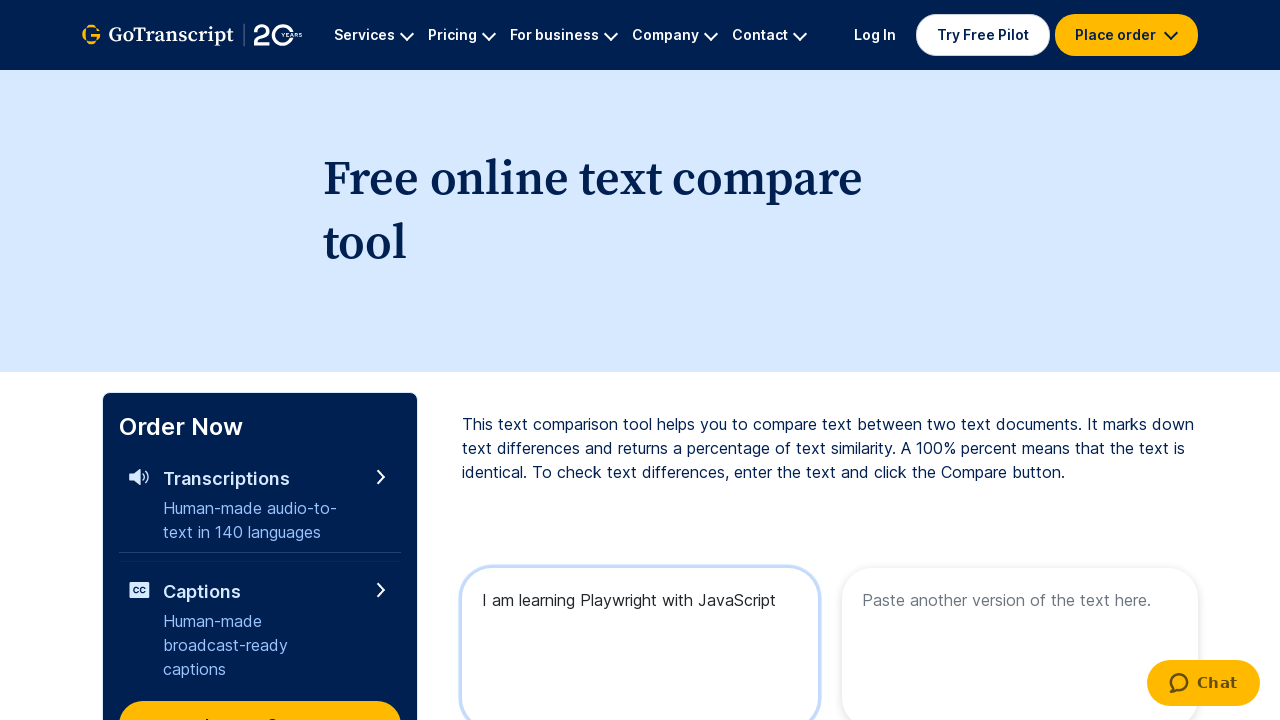

Pressed Control+A to select all text in textarea
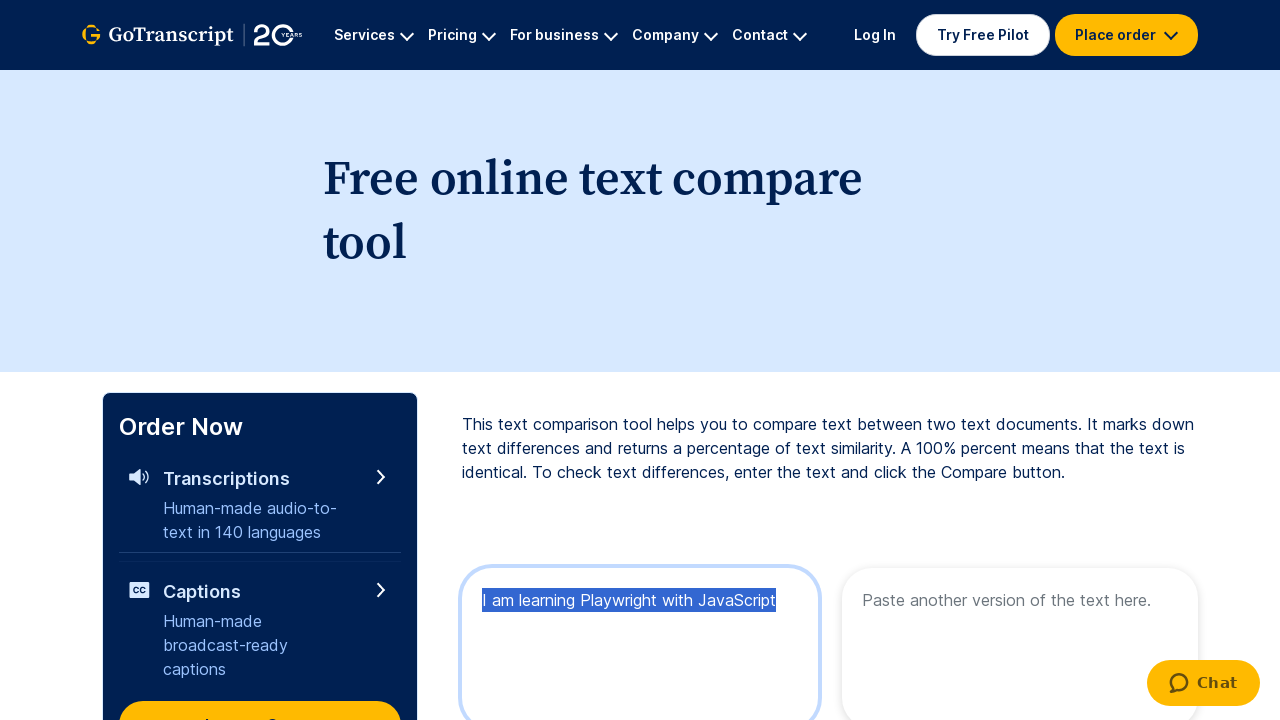

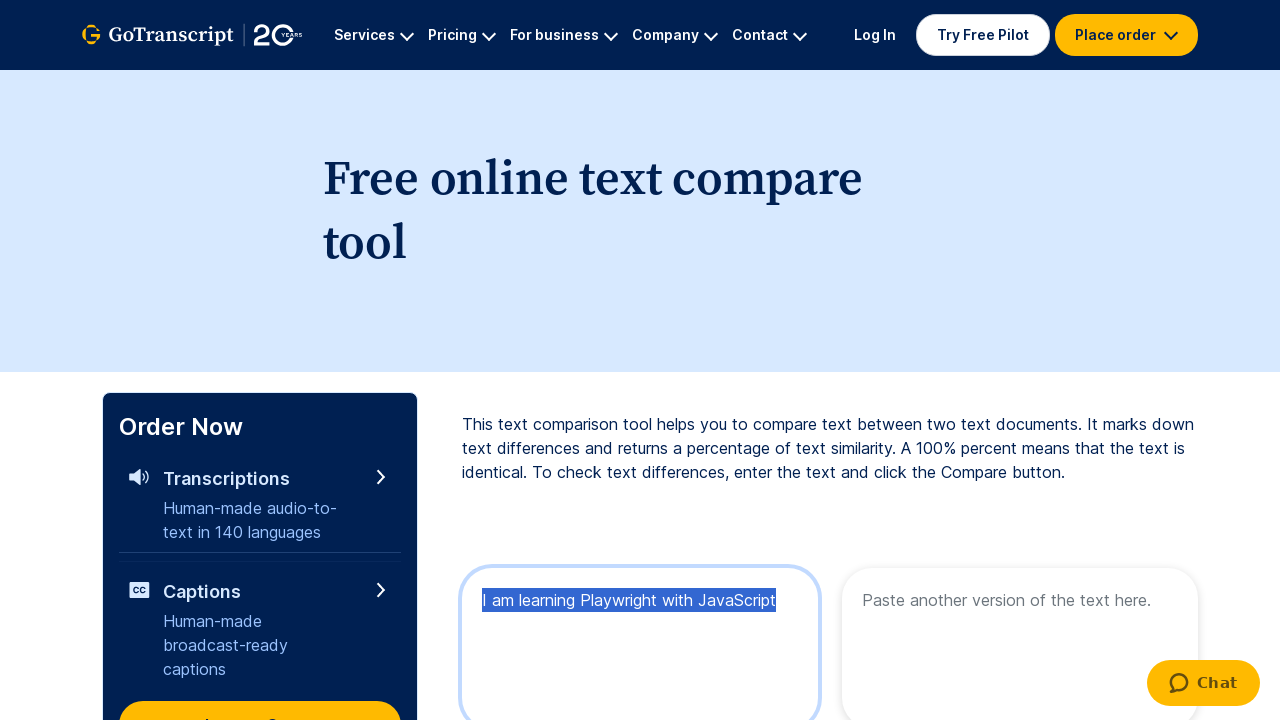